Tests scrolling to elements on a page and filling in name and date fields on a form

Starting URL: https://formy-project.herokuapp.com/scroll

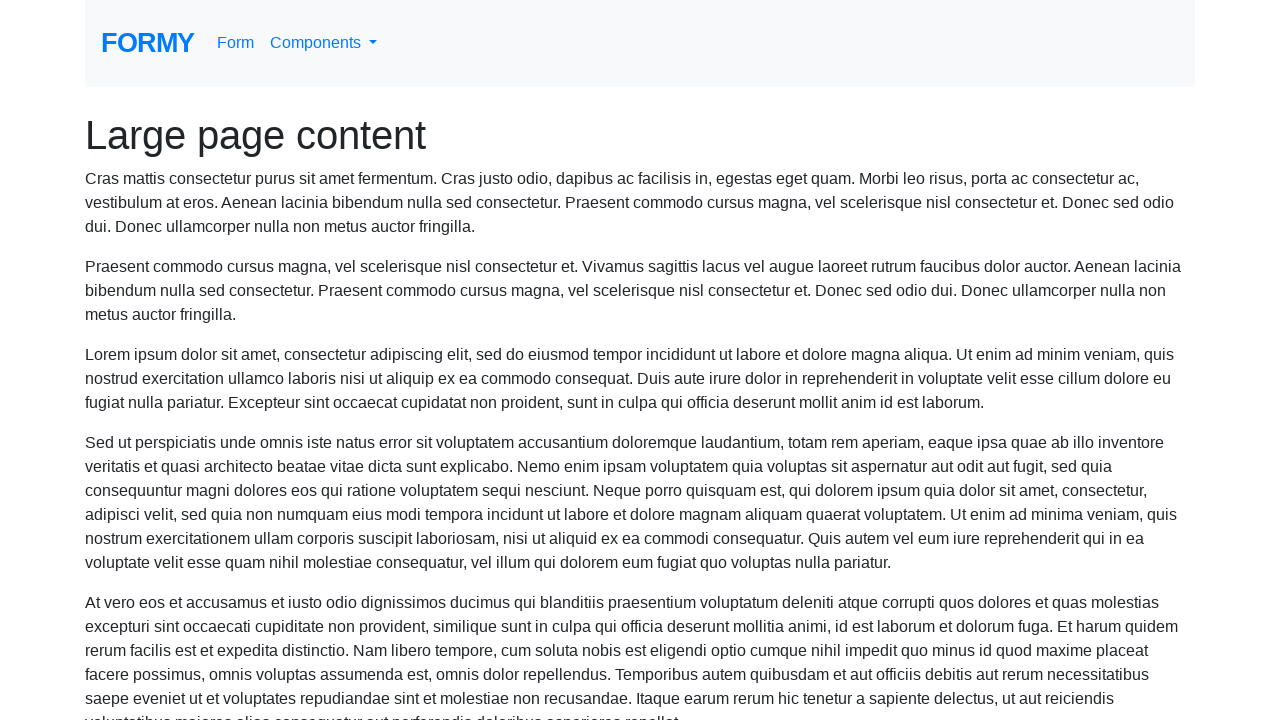

Scrolled to name field
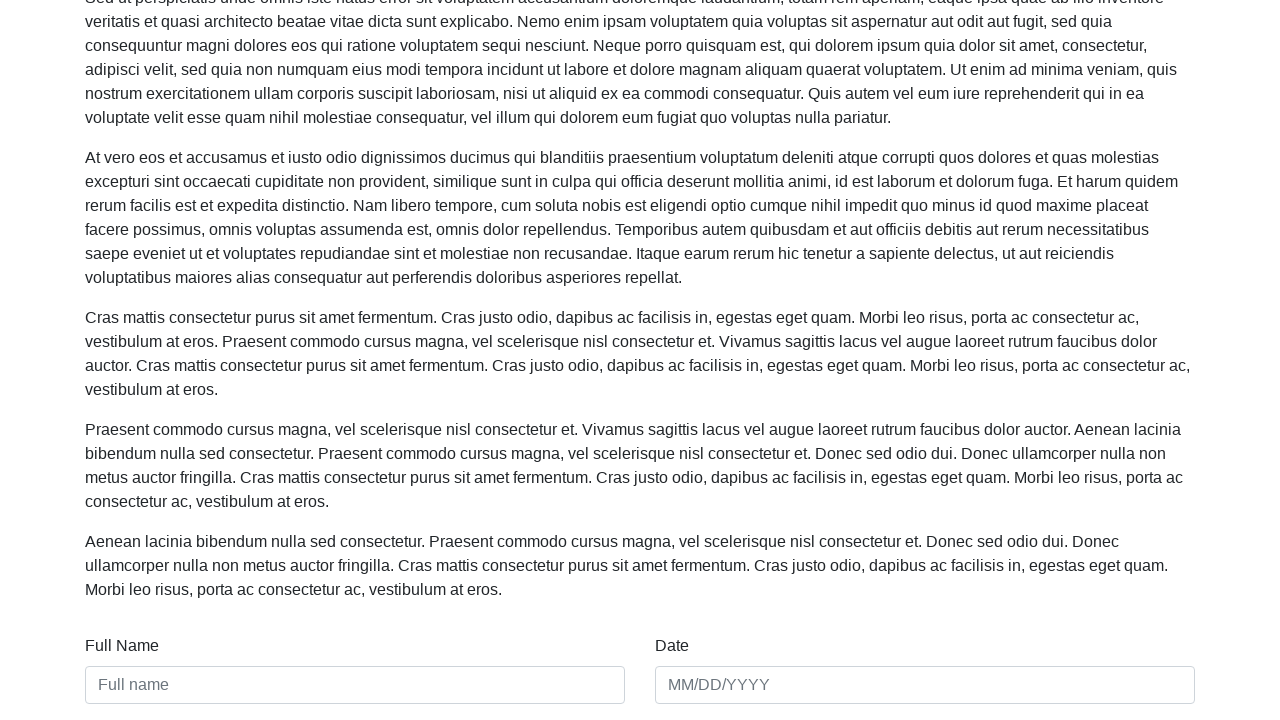

Filled name field with 'Daria Langina' on #name
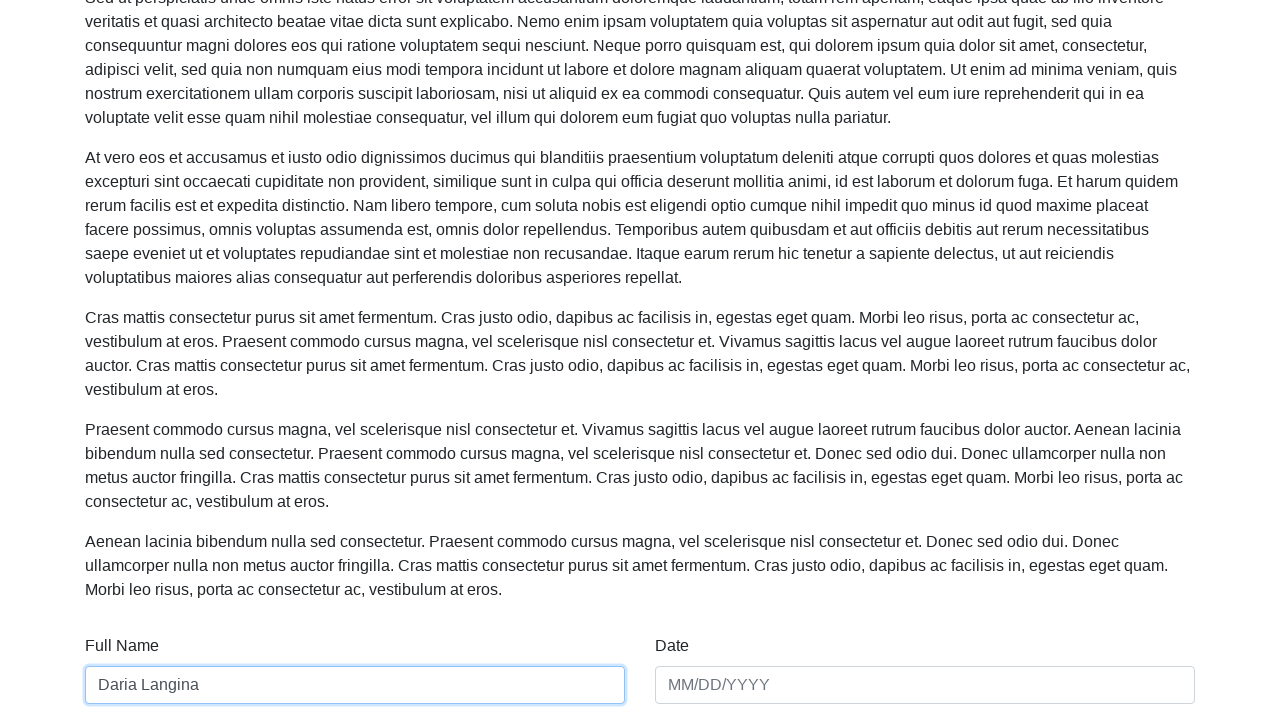

Filled date field with '01/01/2022' on #date
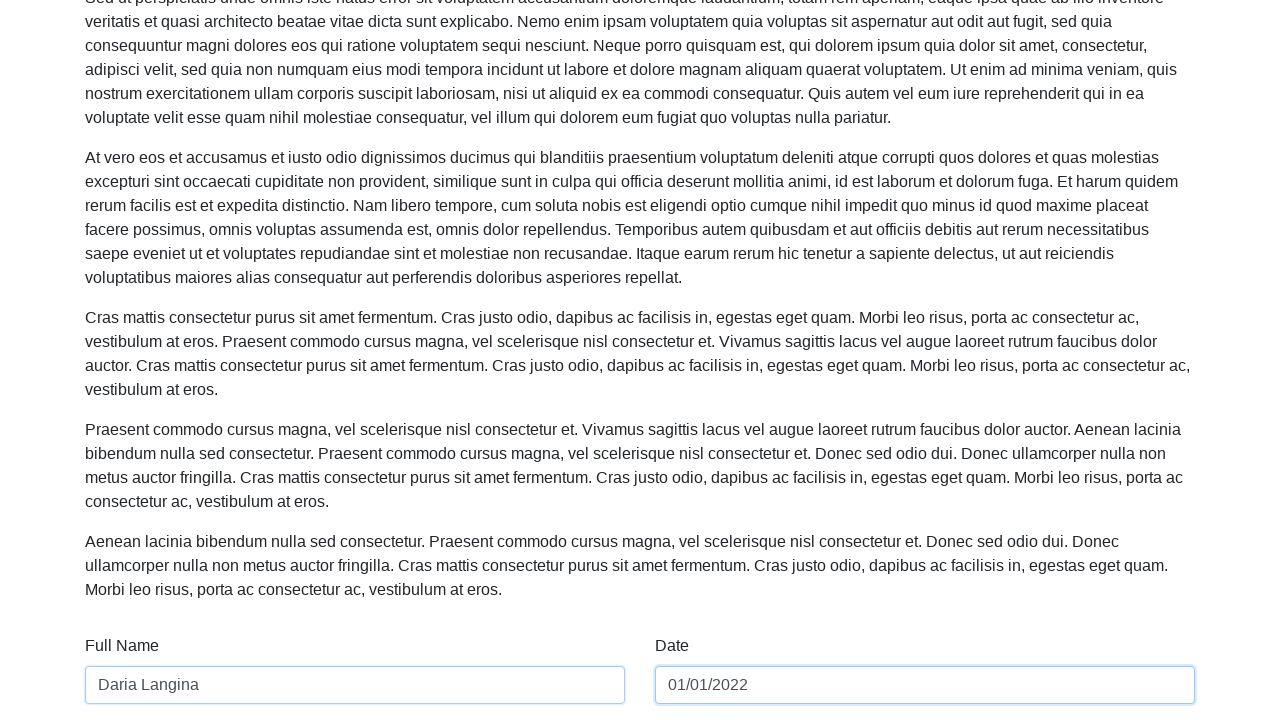

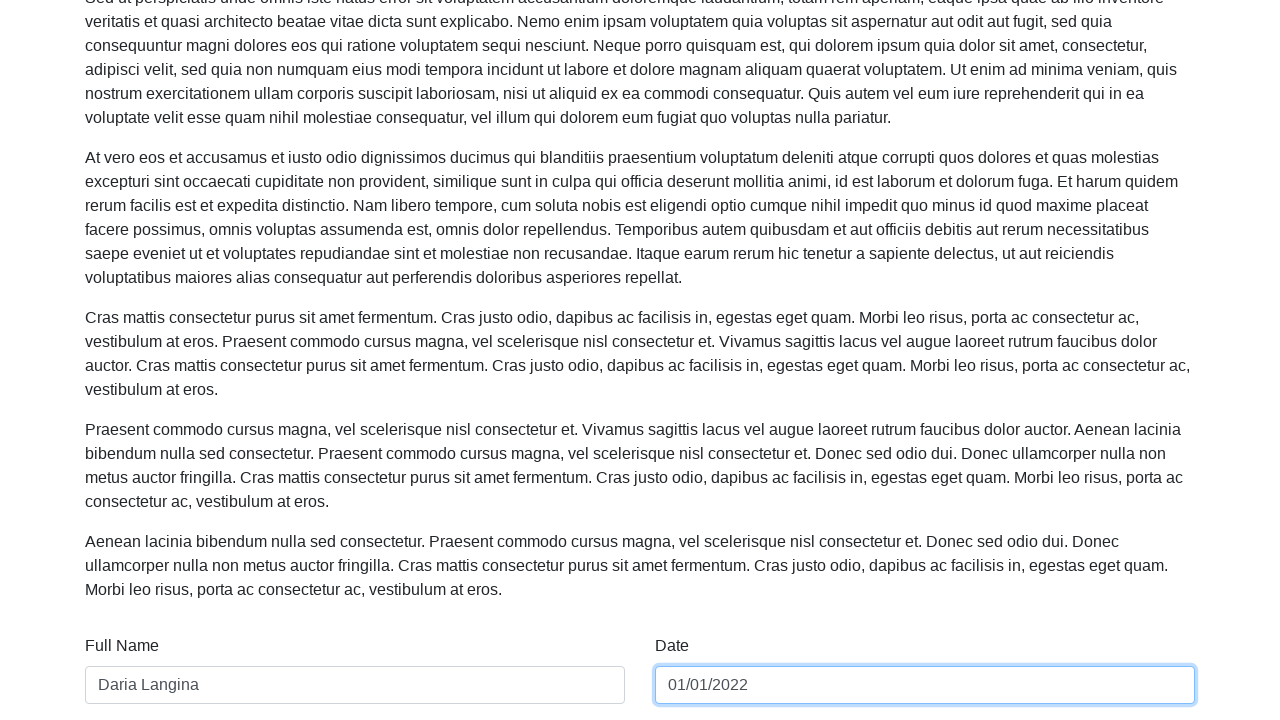